Tests static dropdown selection functionality by selecting options using different methods (index, visible text, and value)

Starting URL: https://rahulshettyacademy.com/dropdownsPractise/

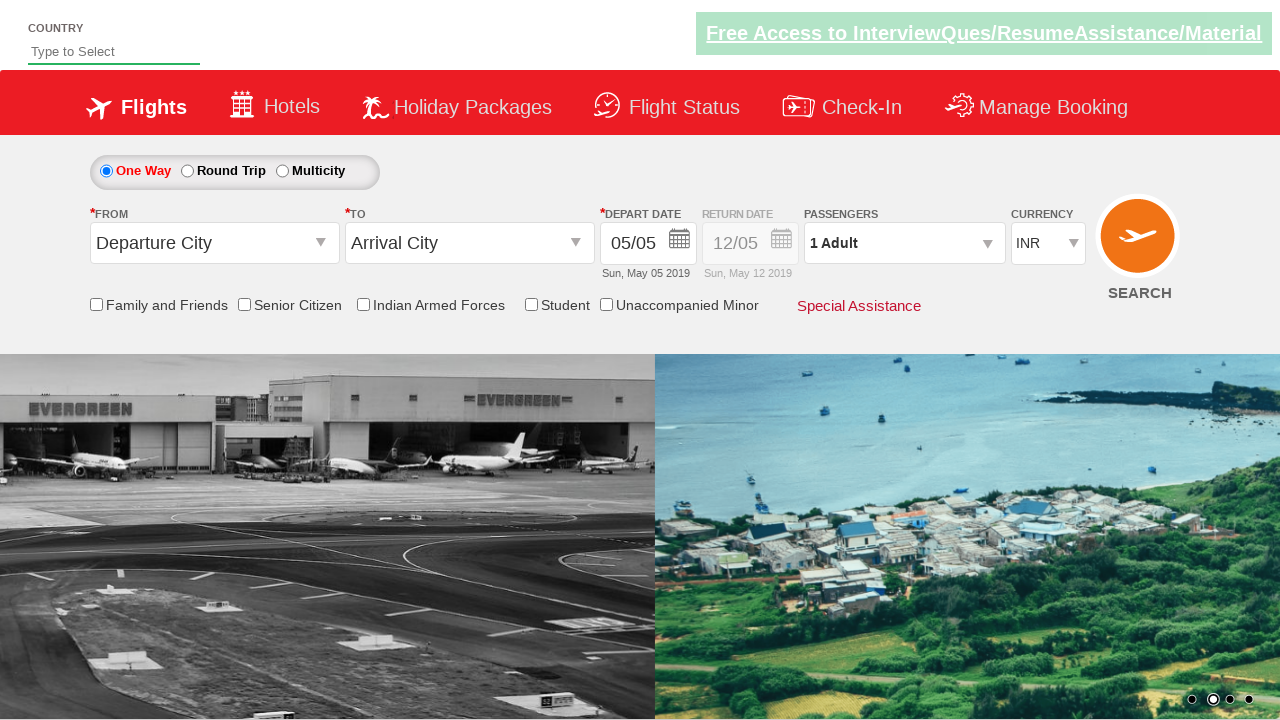

Selected 3rd option (USD) from currency dropdown by index on #ctl00_mainContent_DropDownListCurrency
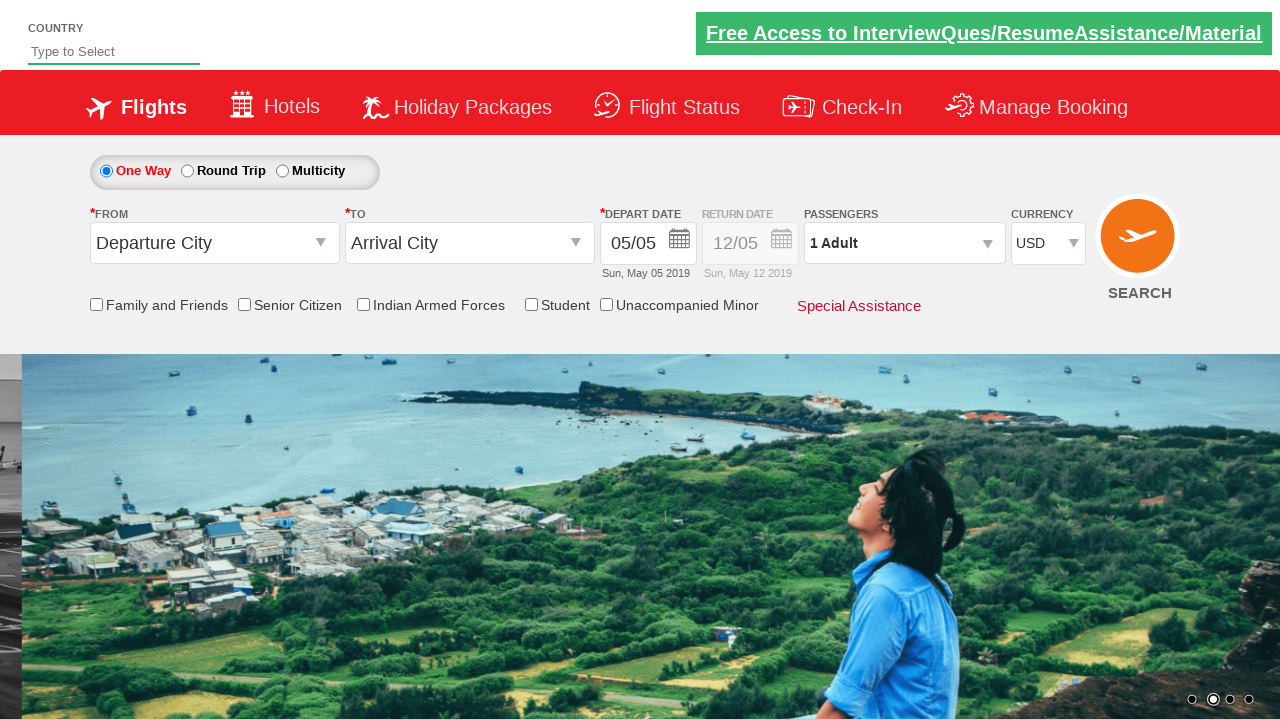

Selected AED currency from dropdown by visible text on #ctl00_mainContent_DropDownListCurrency
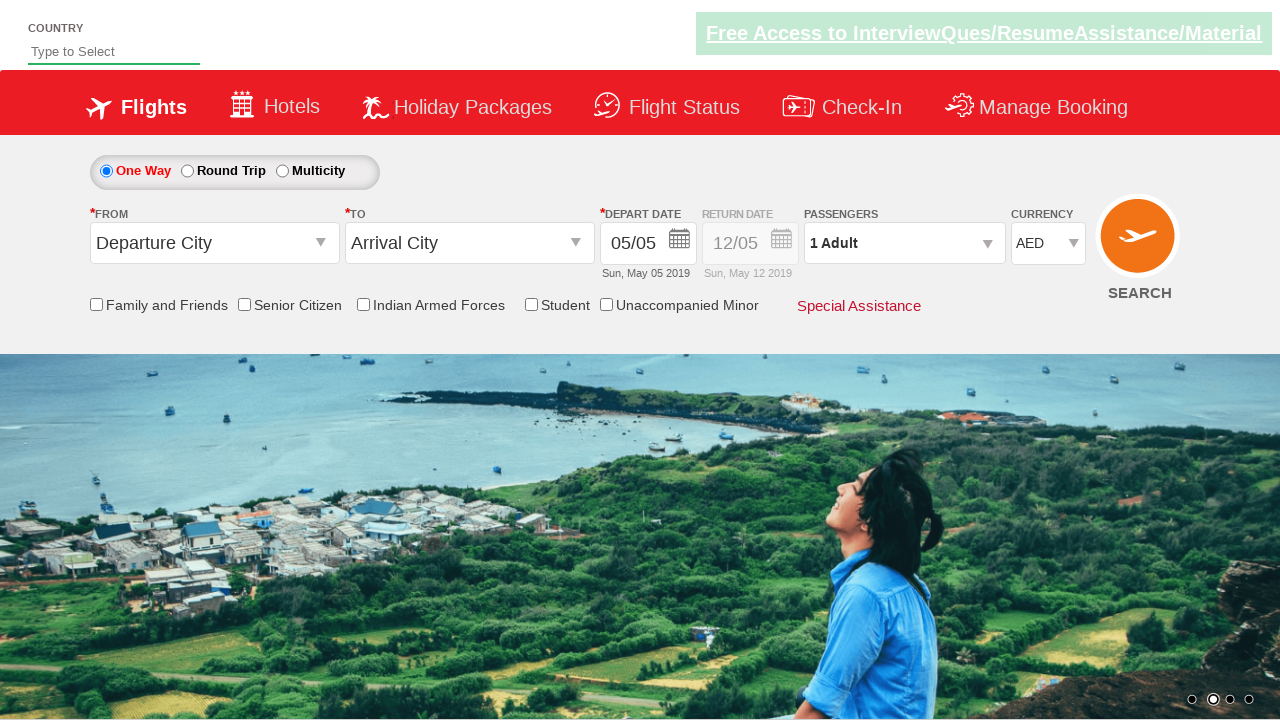

Selected INR currency from dropdown by value attribute on #ctl00_mainContent_DropDownListCurrency
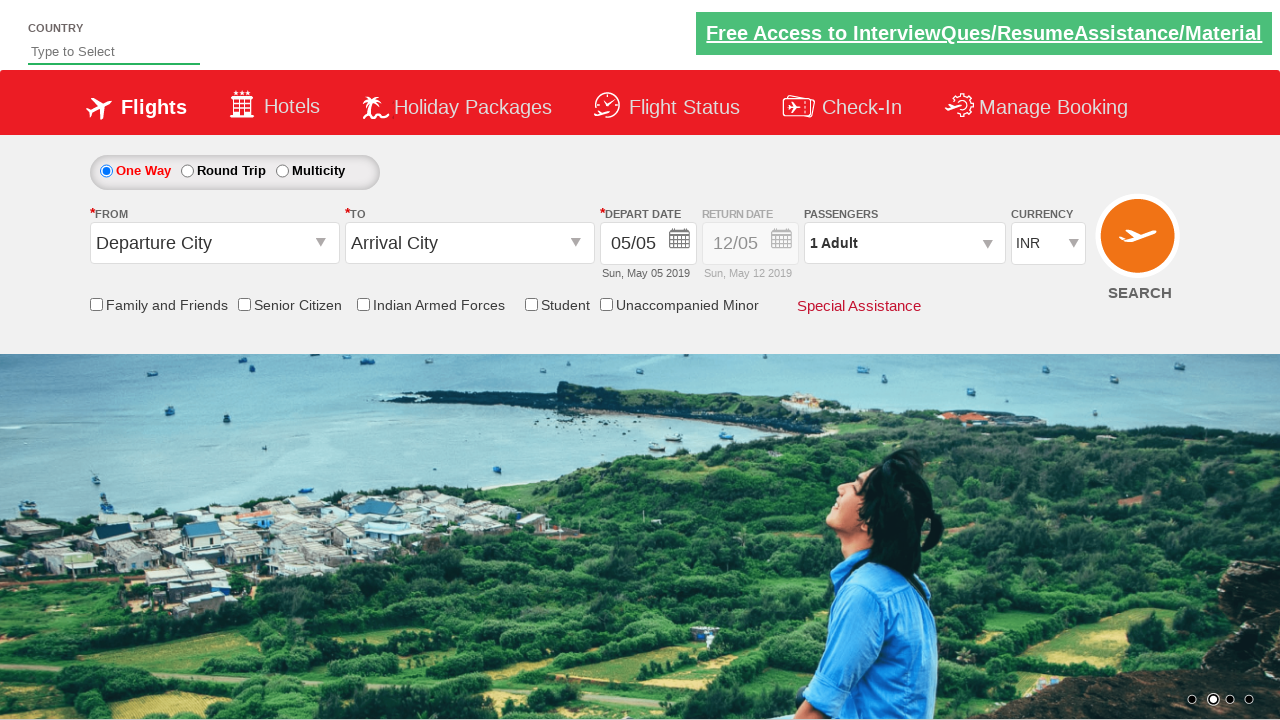

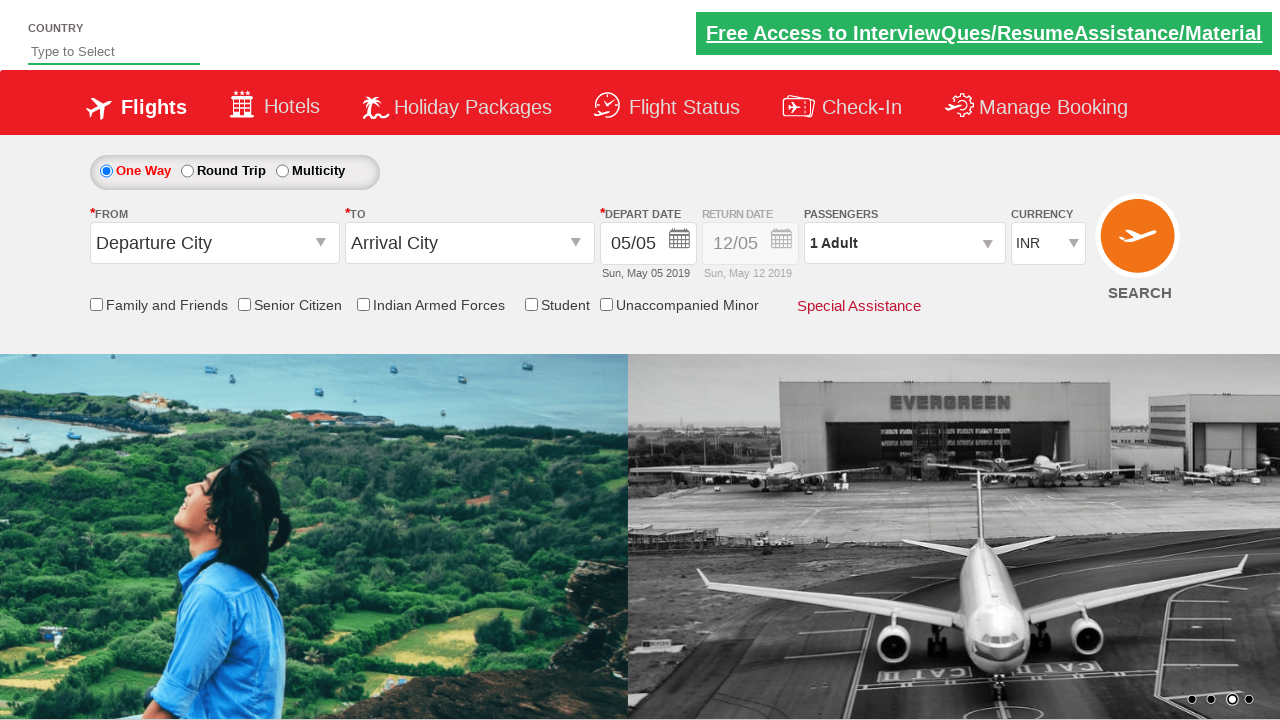